Tests GoDaddy homepage by navigating to it, manipulating browser window dimensions, and verifying the page title matches expected value

Starting URL: https://www.godaddy.com/

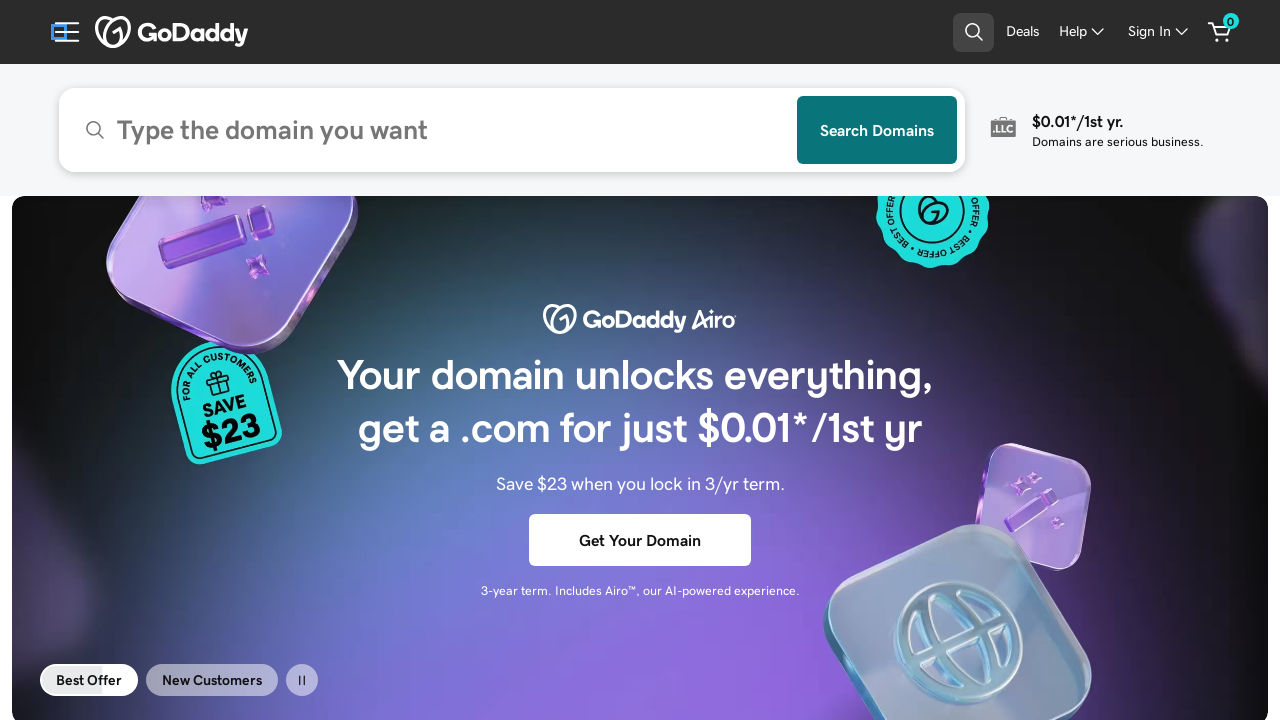

Set viewport to 1920x1080 (maximized)
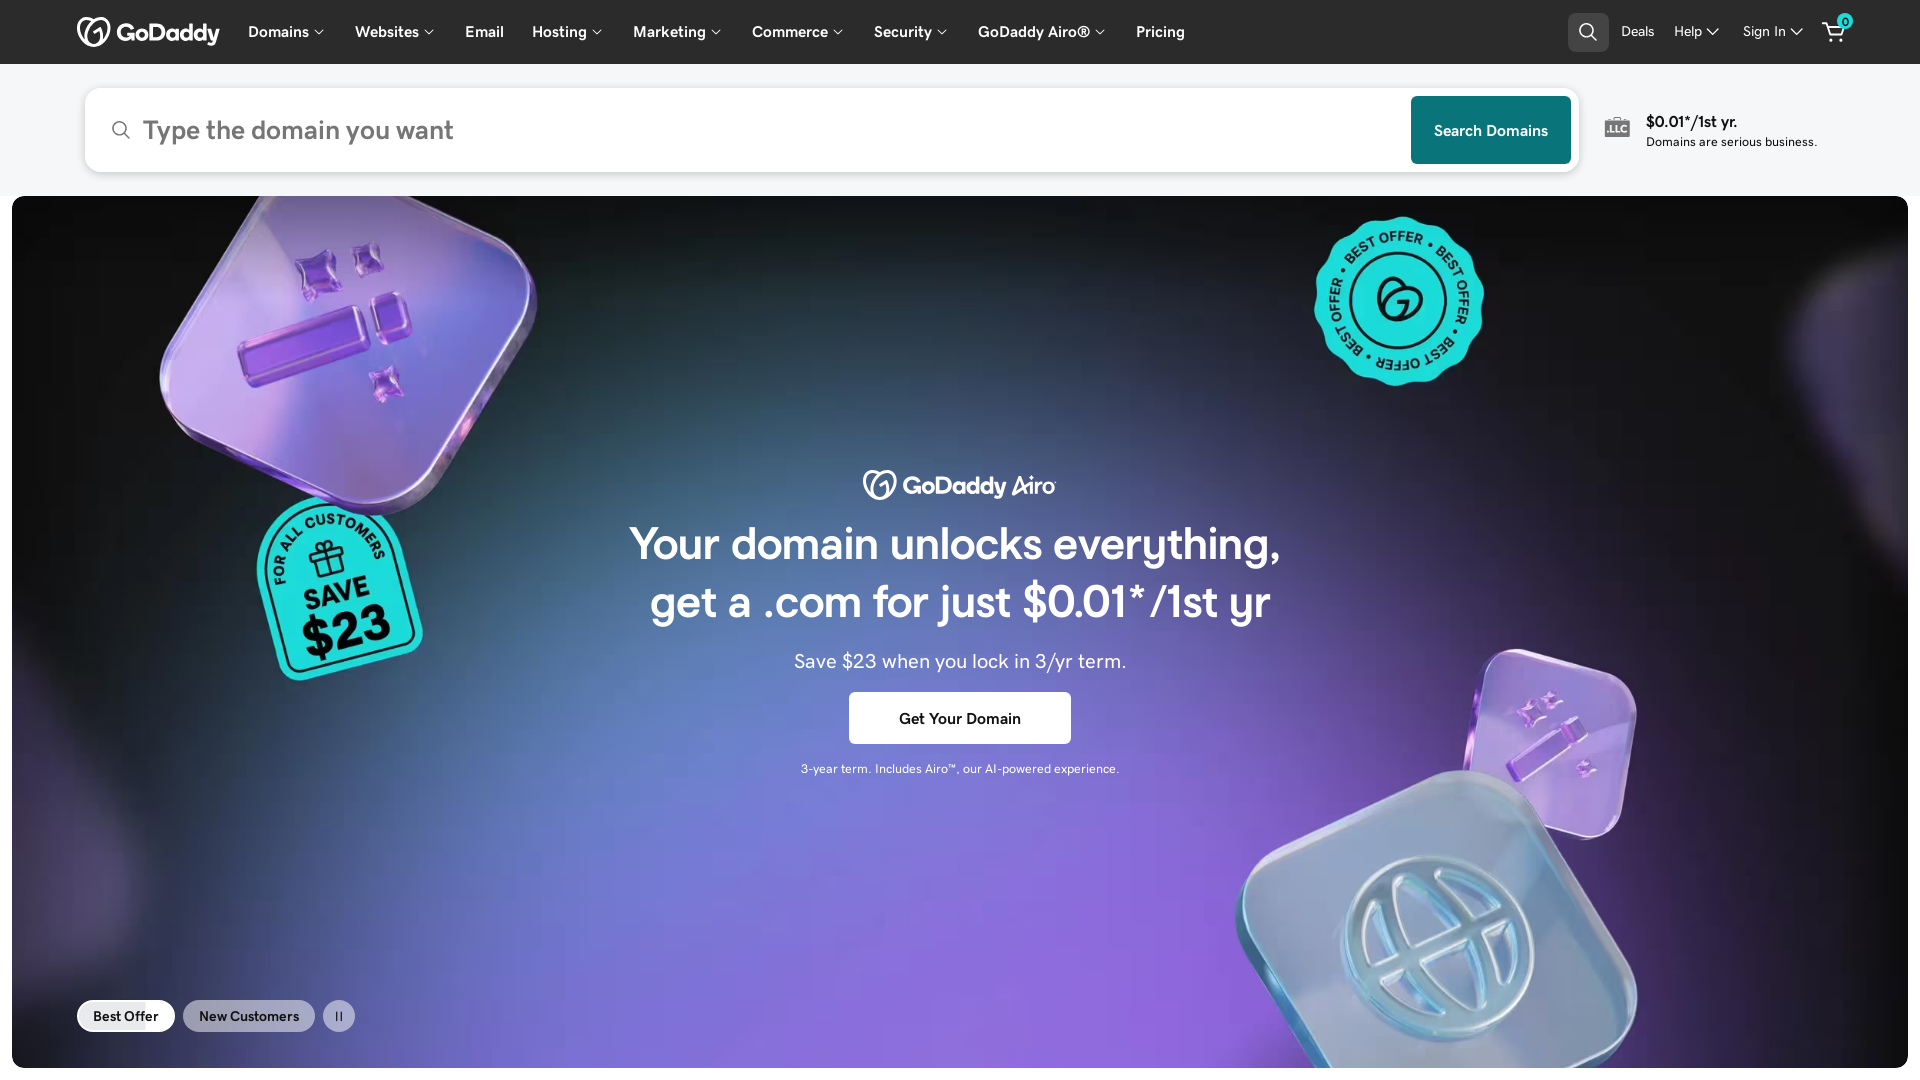

Set viewport to 480x500 (smaller size)
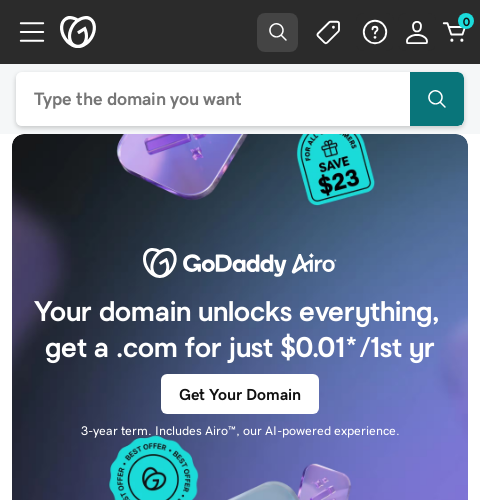

Waited 3 seconds for page to stabilize
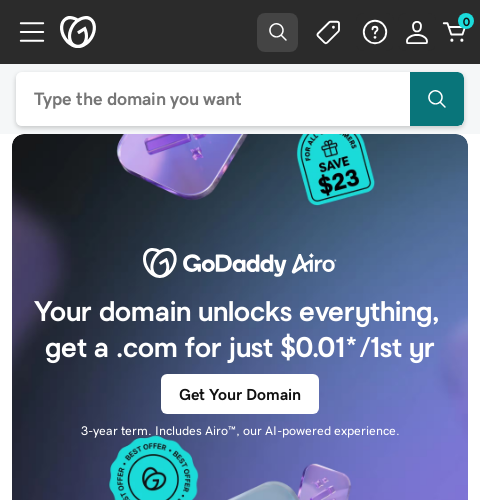

Set viewport back to 1920x1080 (maximized again)
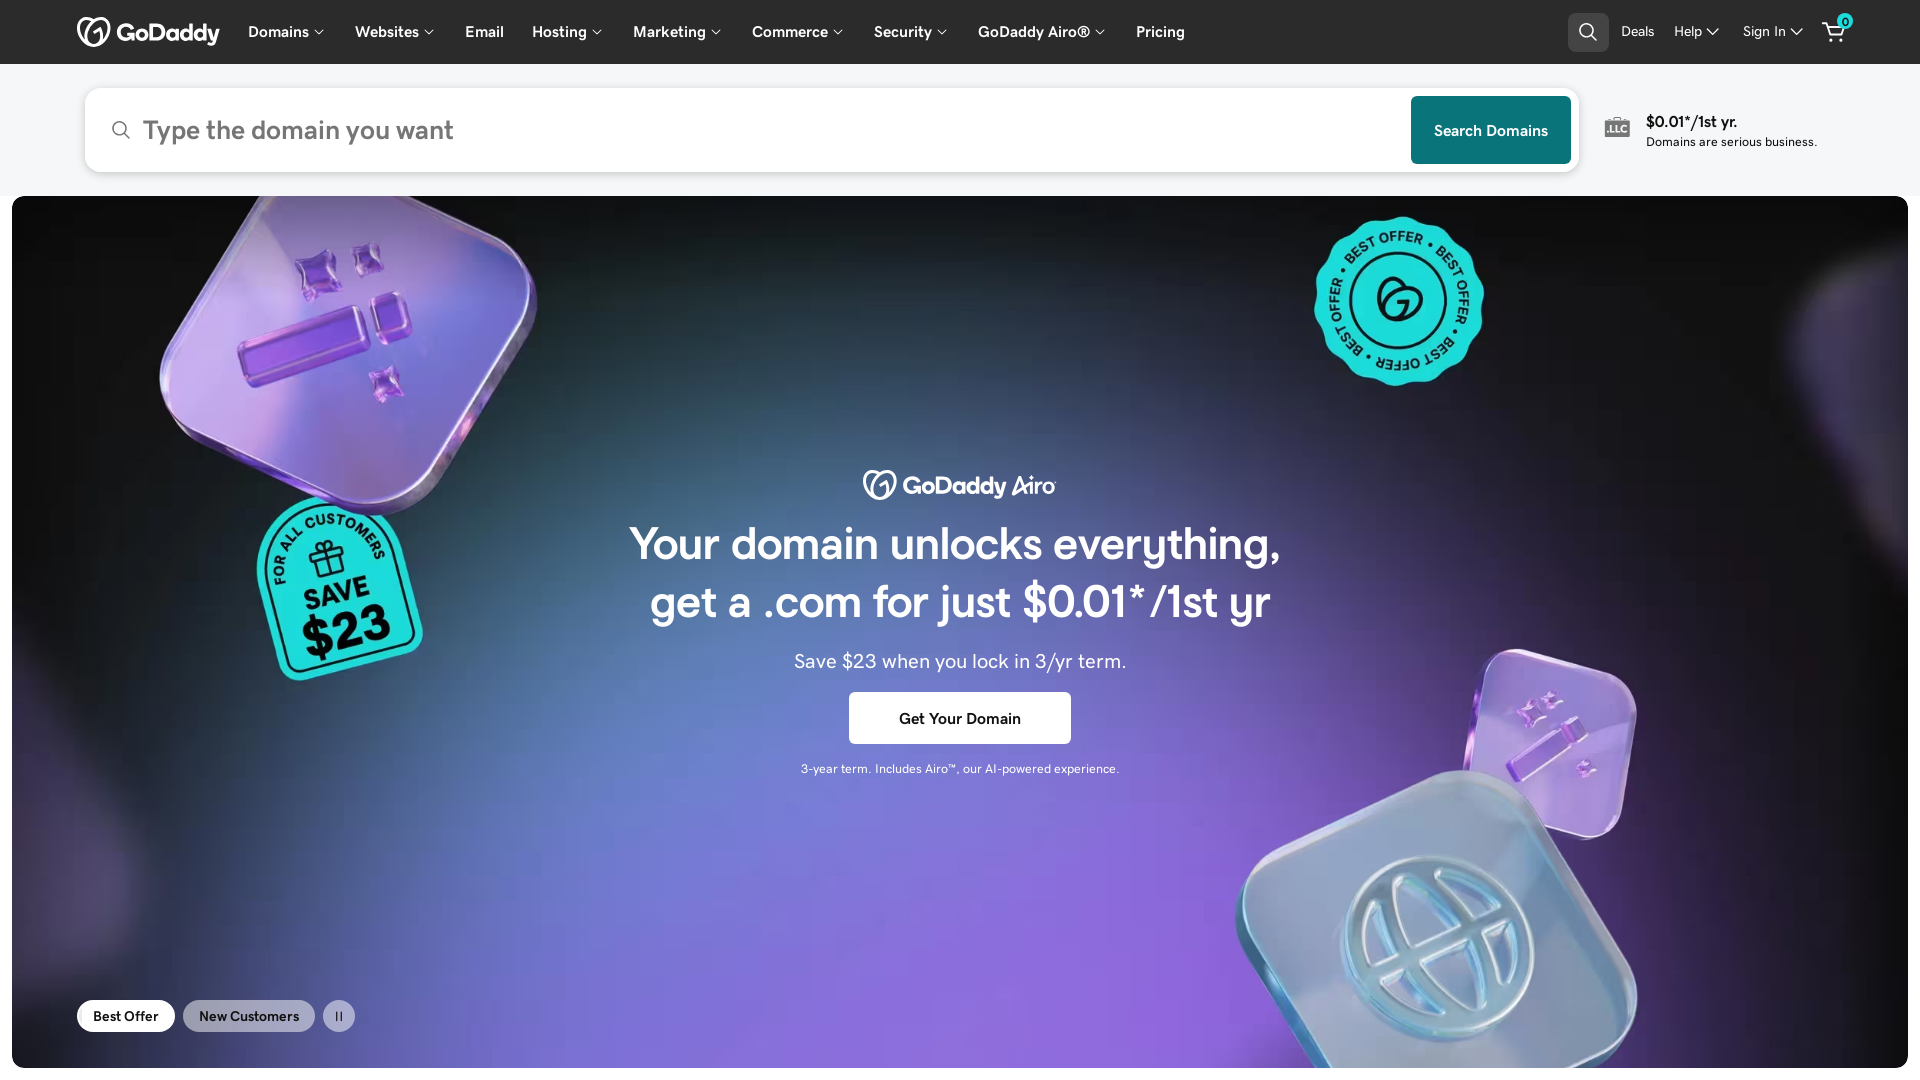

Retrieved page title: GoDaddy Official Site: Get a Domain & Launch Your Website.
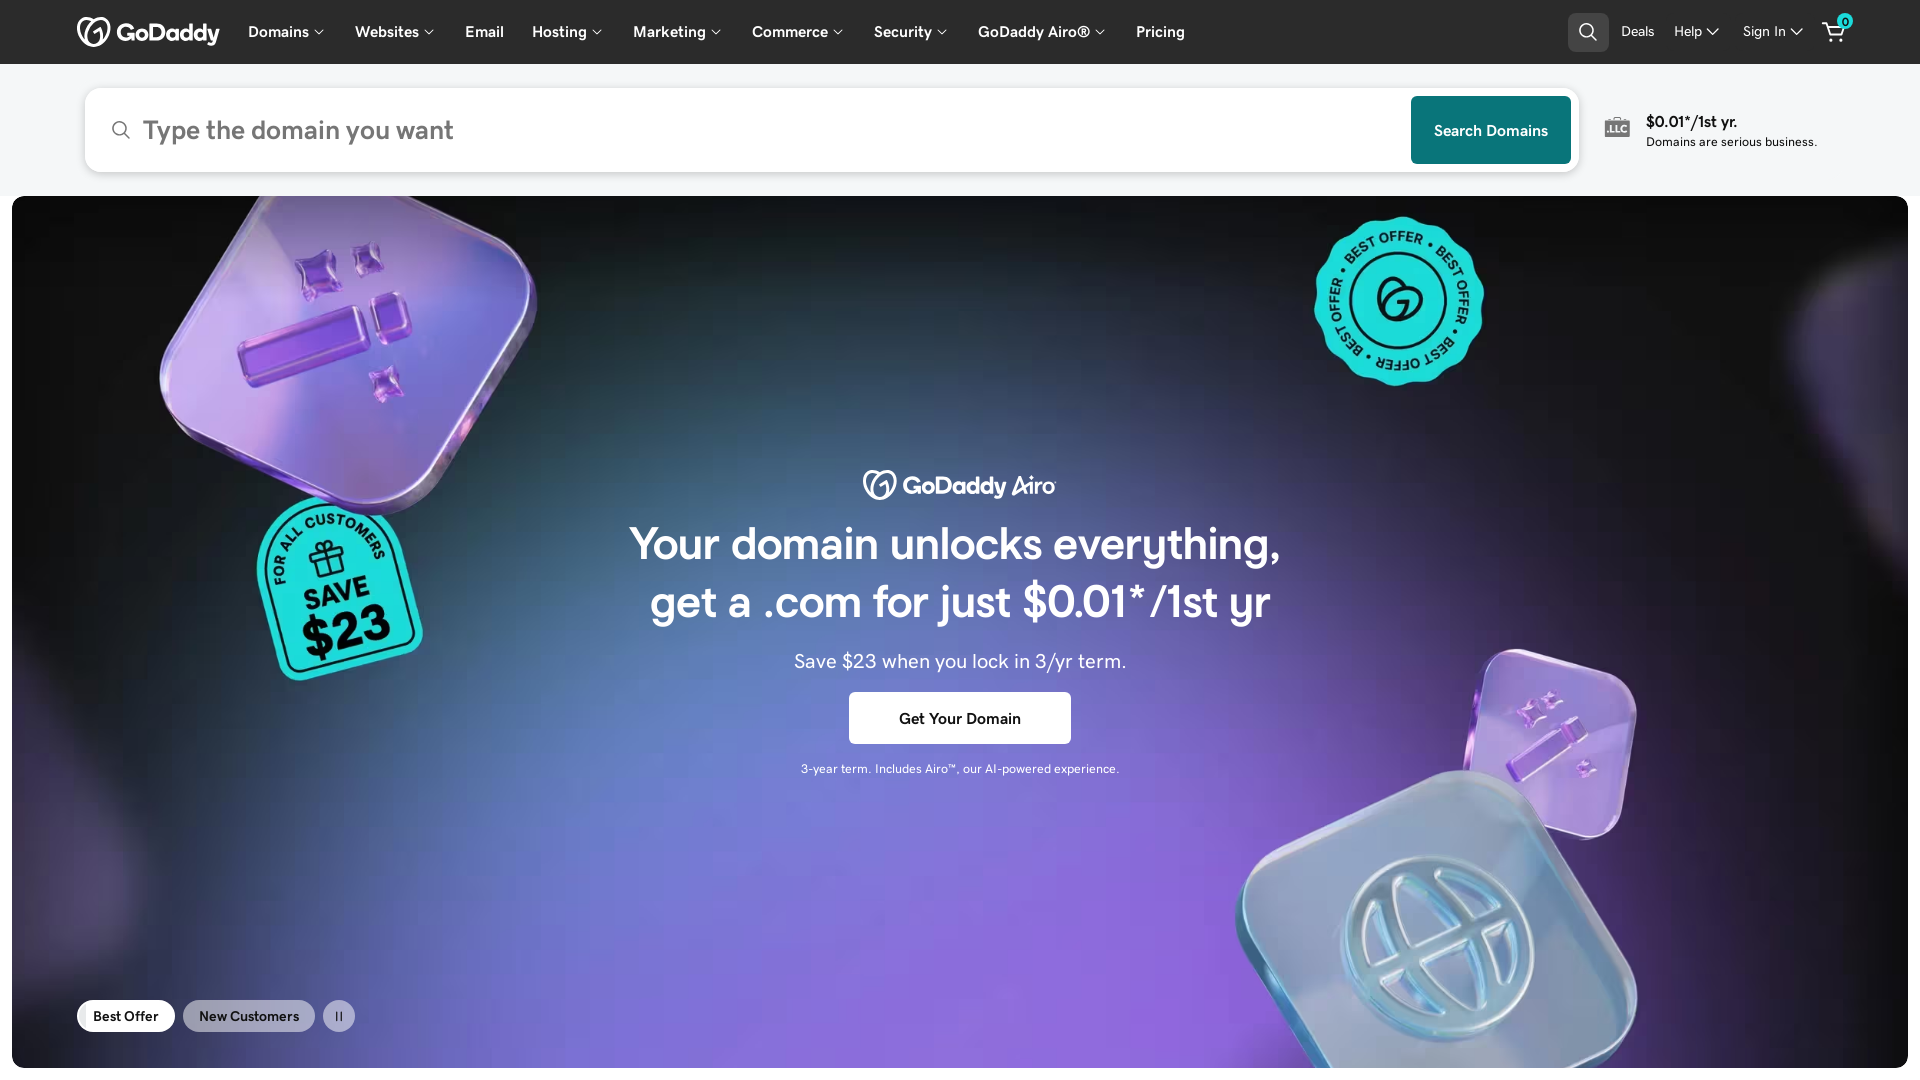

Title verification passed - contains 'GoDaddy'
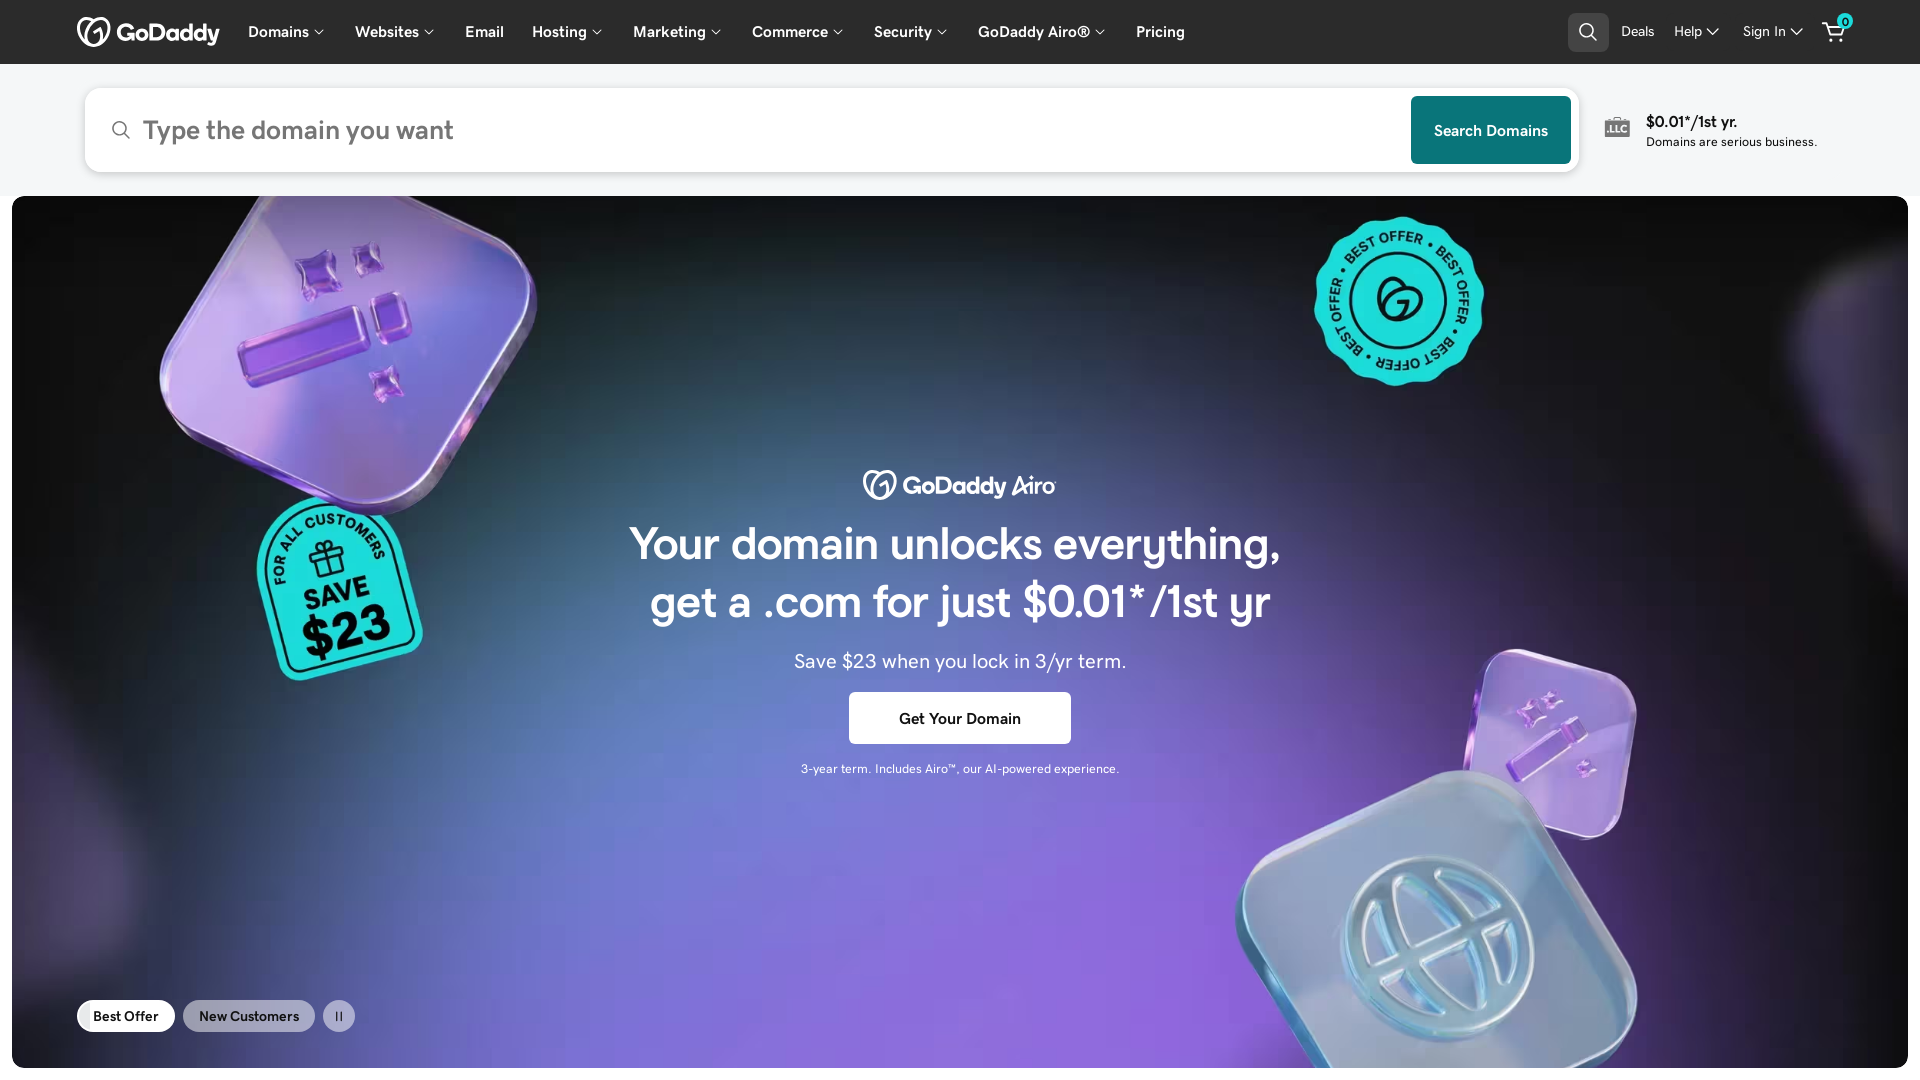

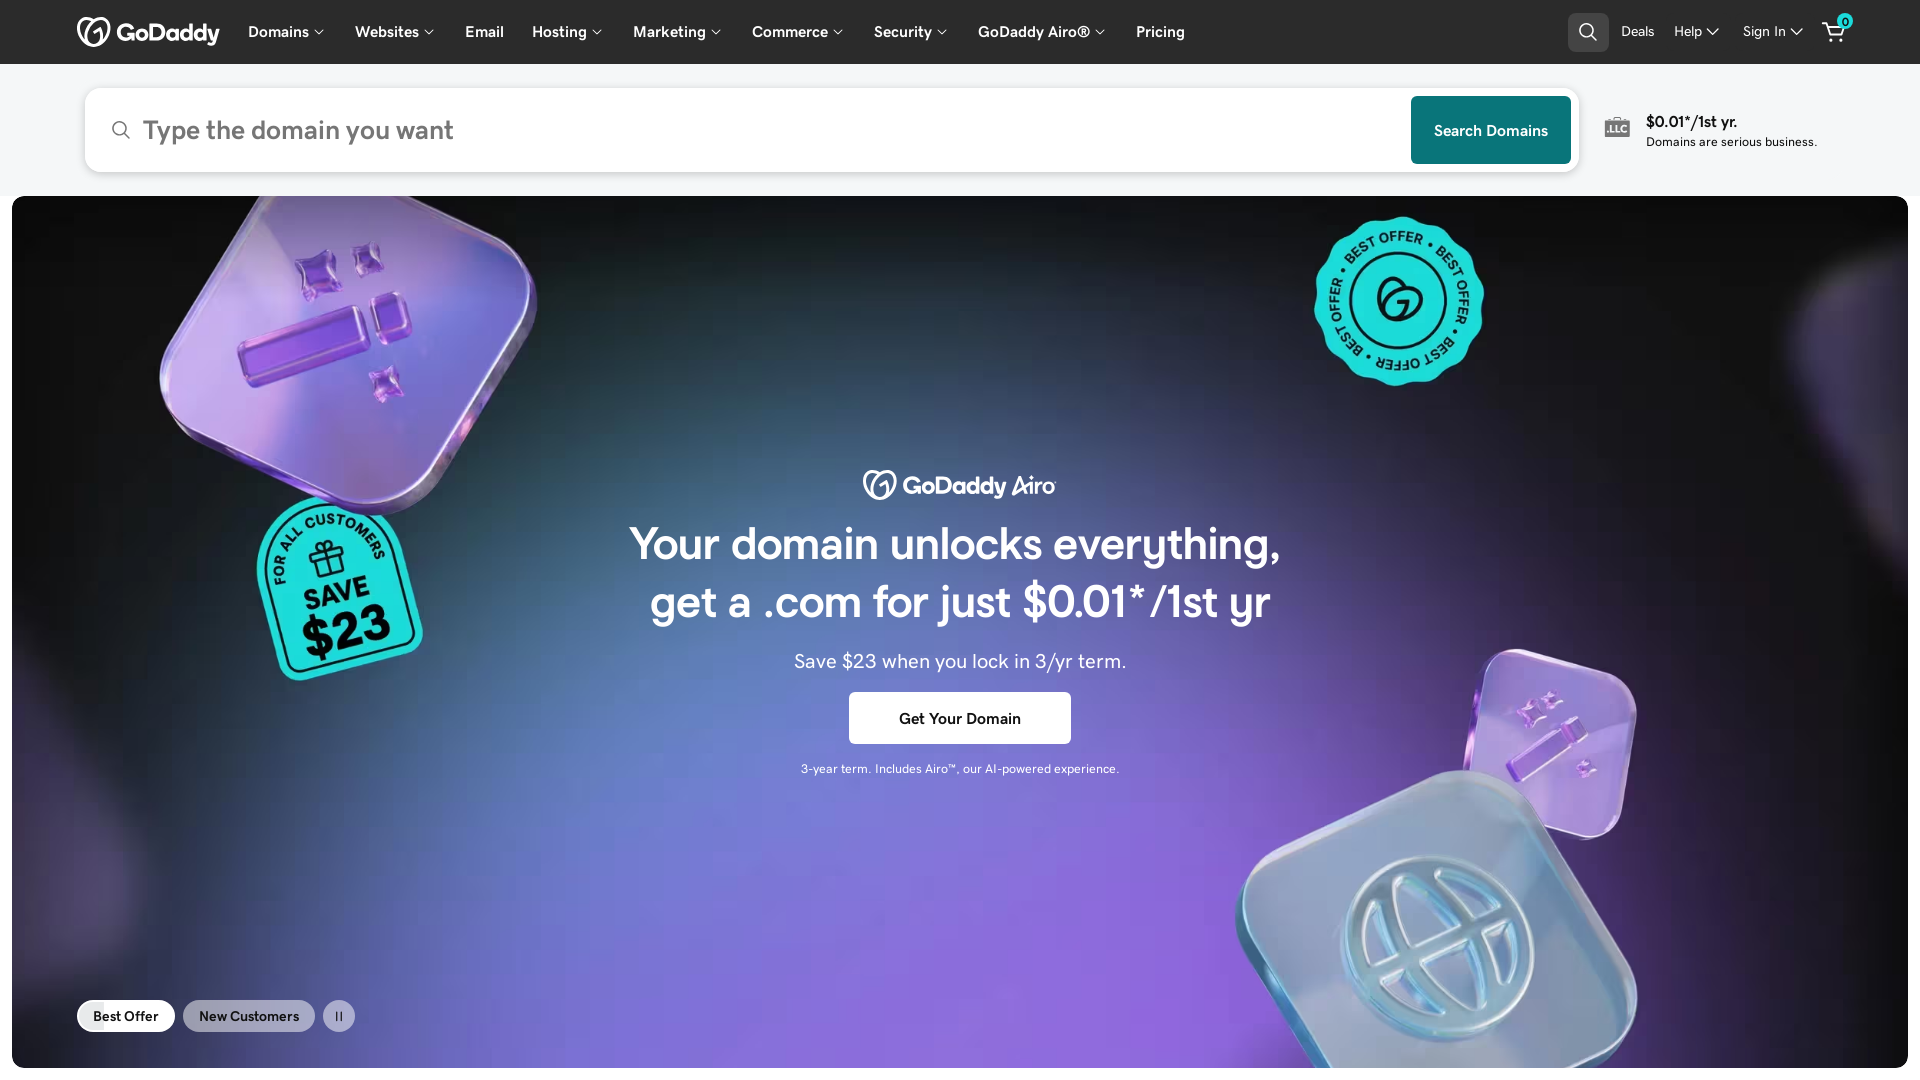